Tests the robot ordering form by closing the initial modal, filling in robot configuration options (head, body, legs, address), previewing the robot, and submitting the order.

Starting URL: https://robotsparebinindustries.com/#/robot-order

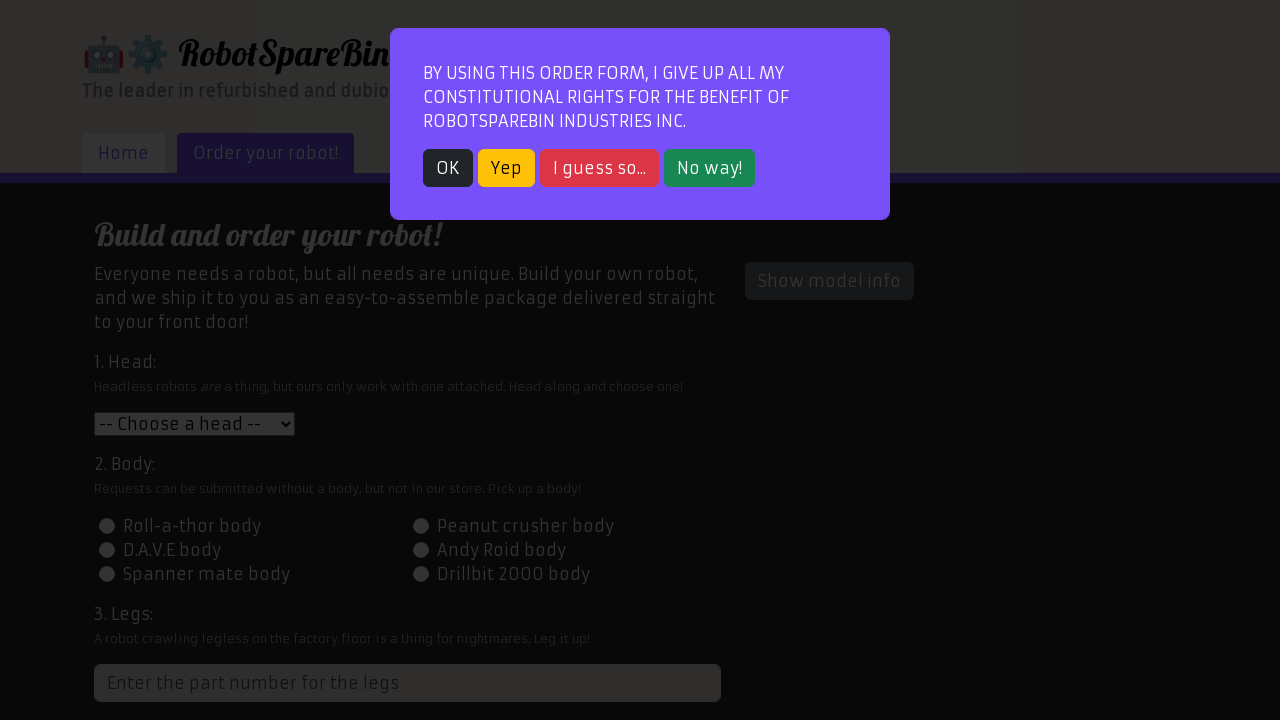

Closed initial modal popup at (448, 168) on .btn.btn-dark
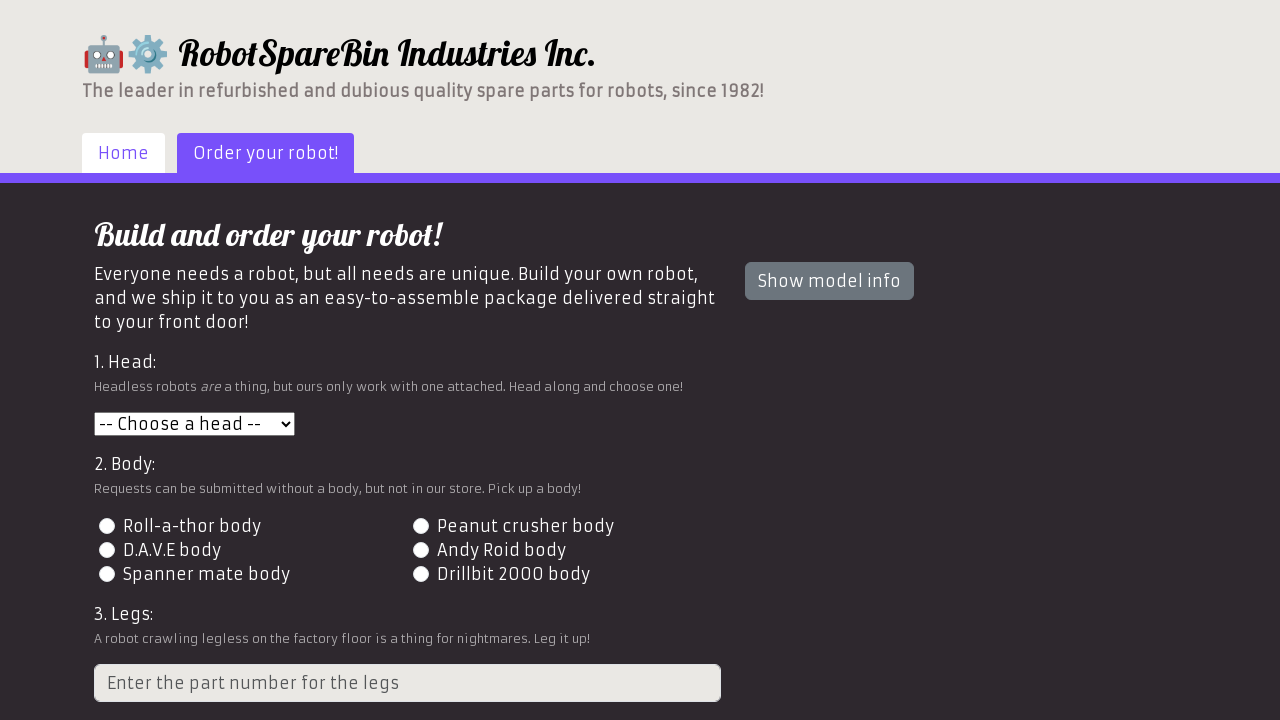

Selected head option 1 from dropdown on #head
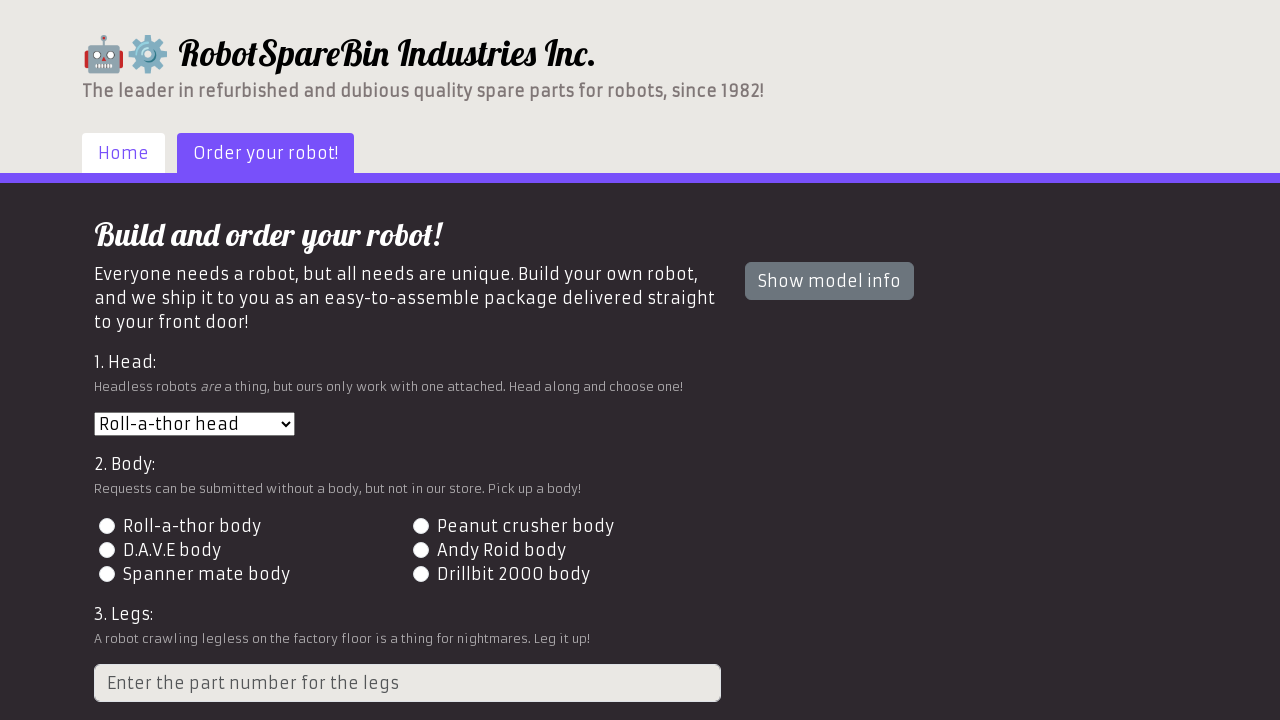

Selected body option 1 at (107, 526) on #id-body-1
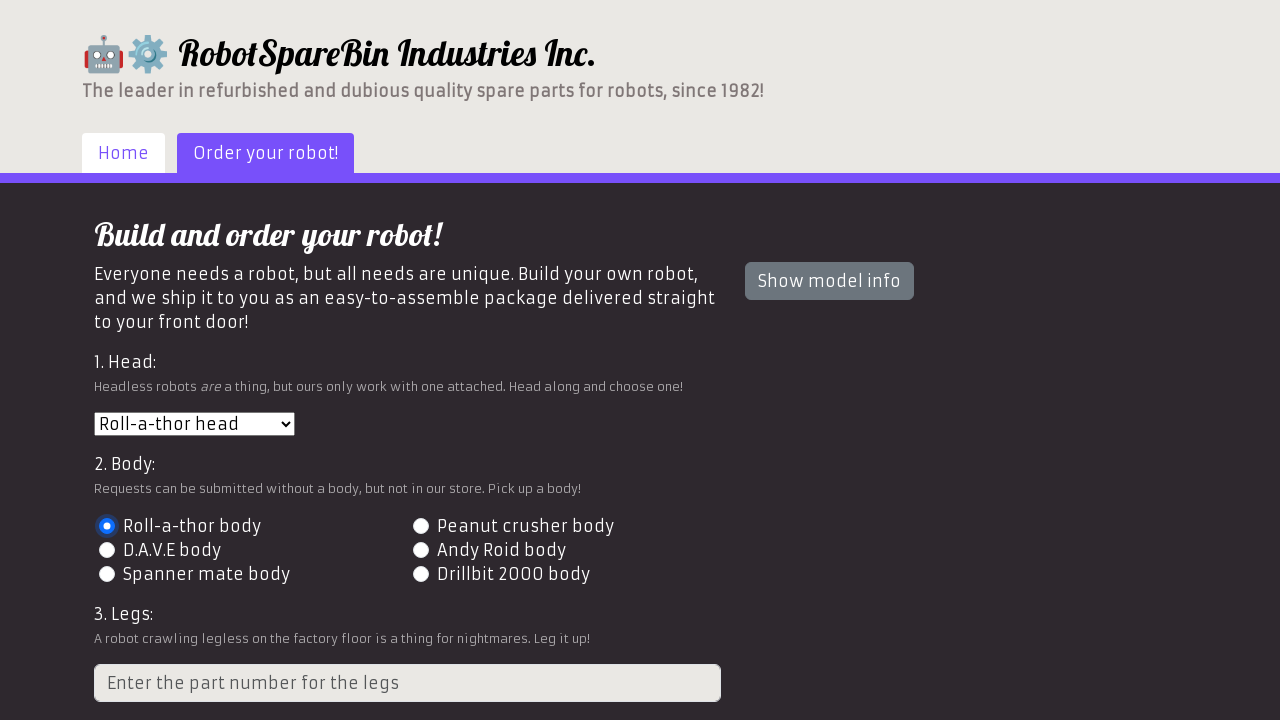

Entered 2 legs for robot configuration on input.form-control
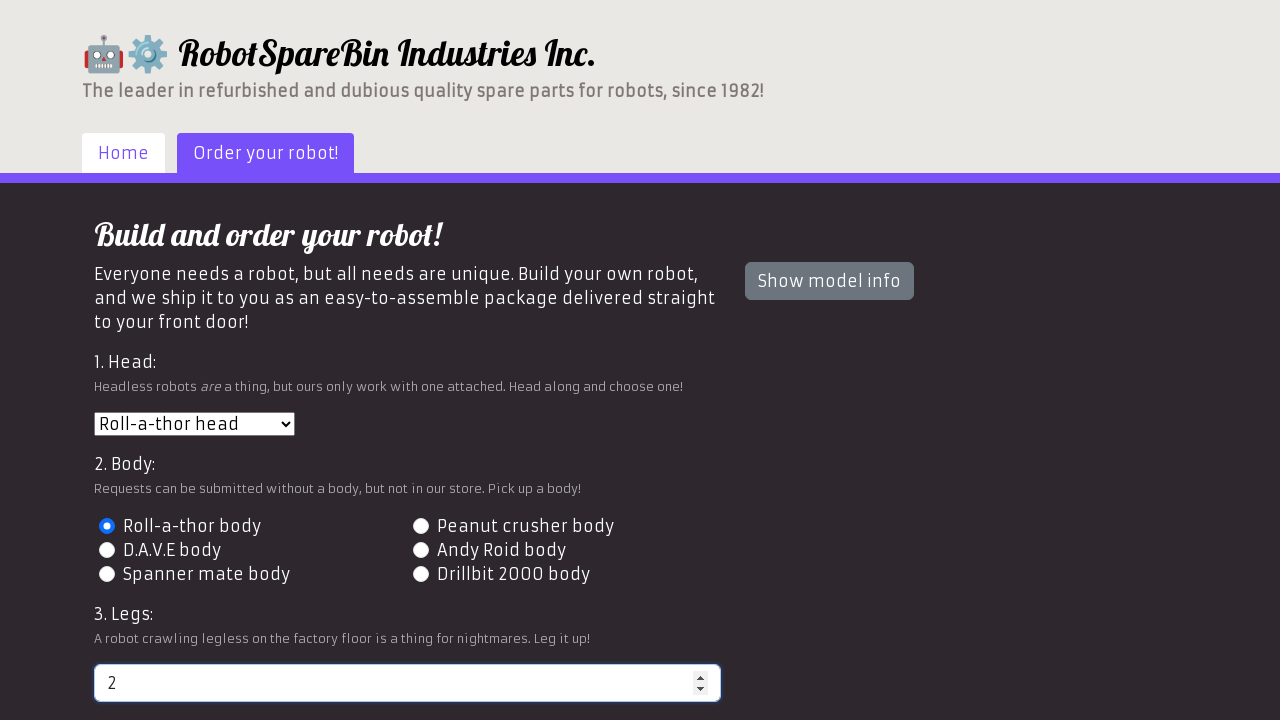

Entered delivery address 'My Address 1' on input[name='address']
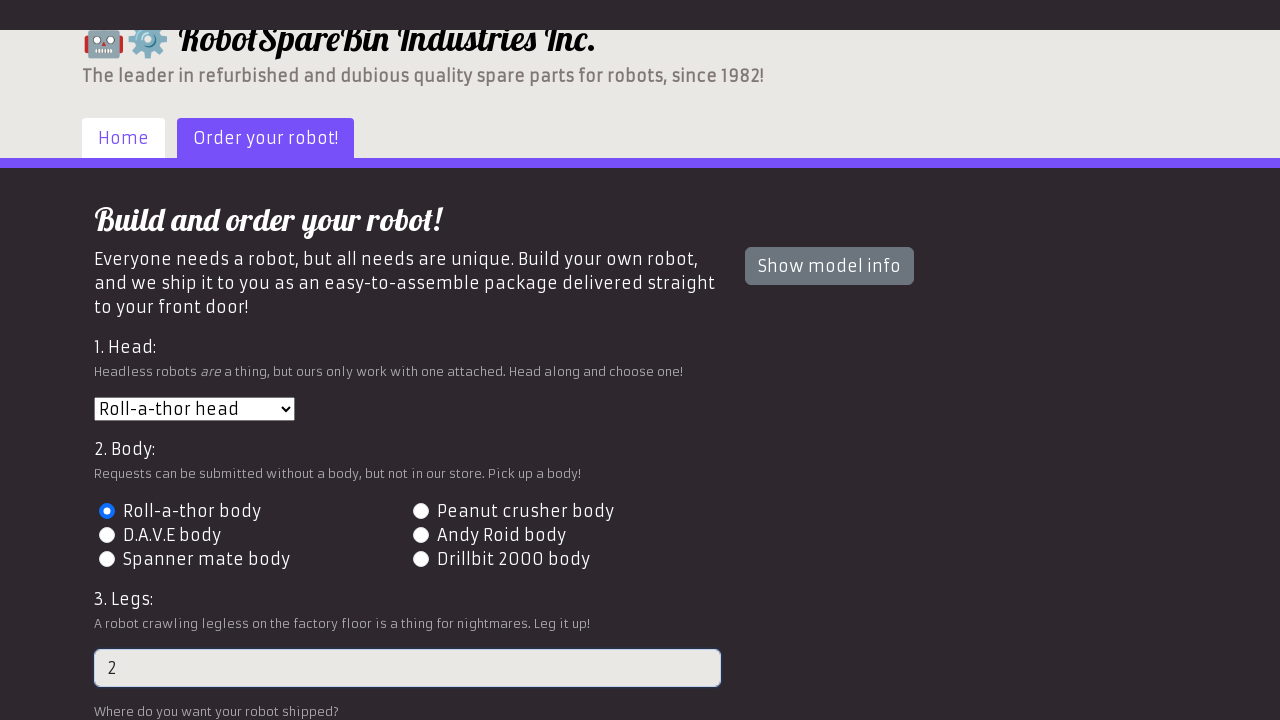

Clicked preview button to view robot configuration at (141, 605) on #preview
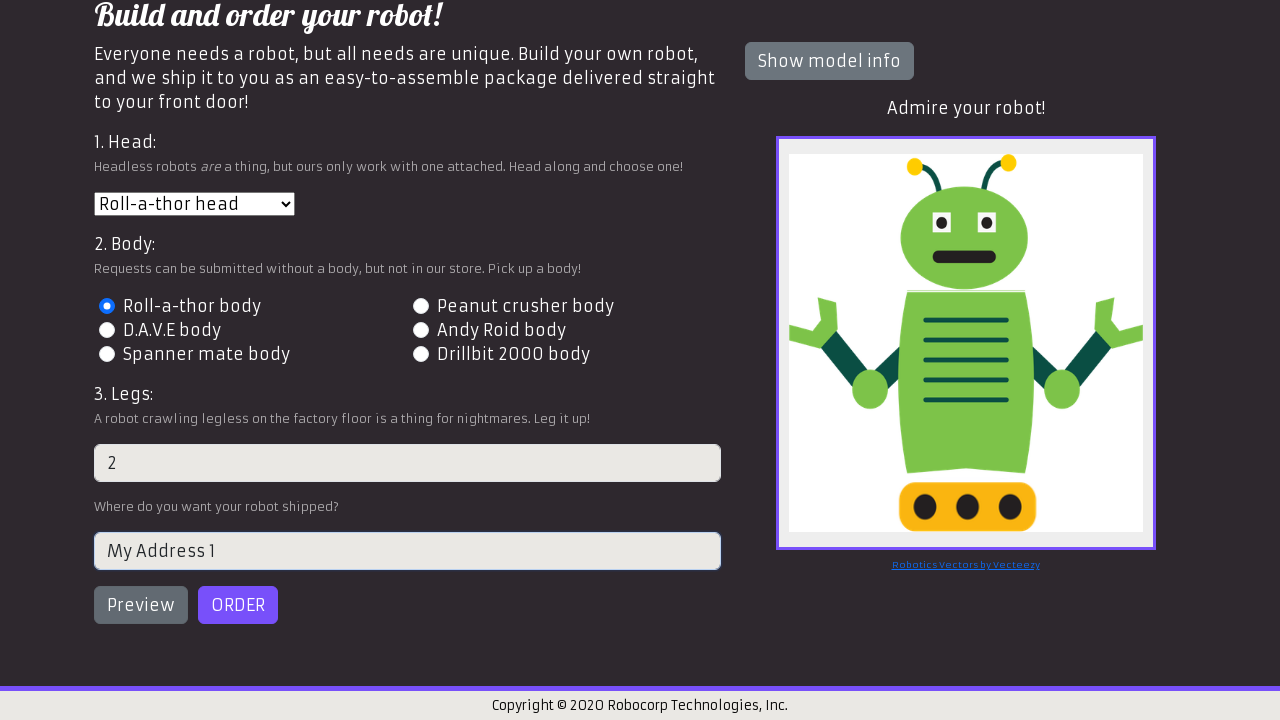

Robot preview image loaded
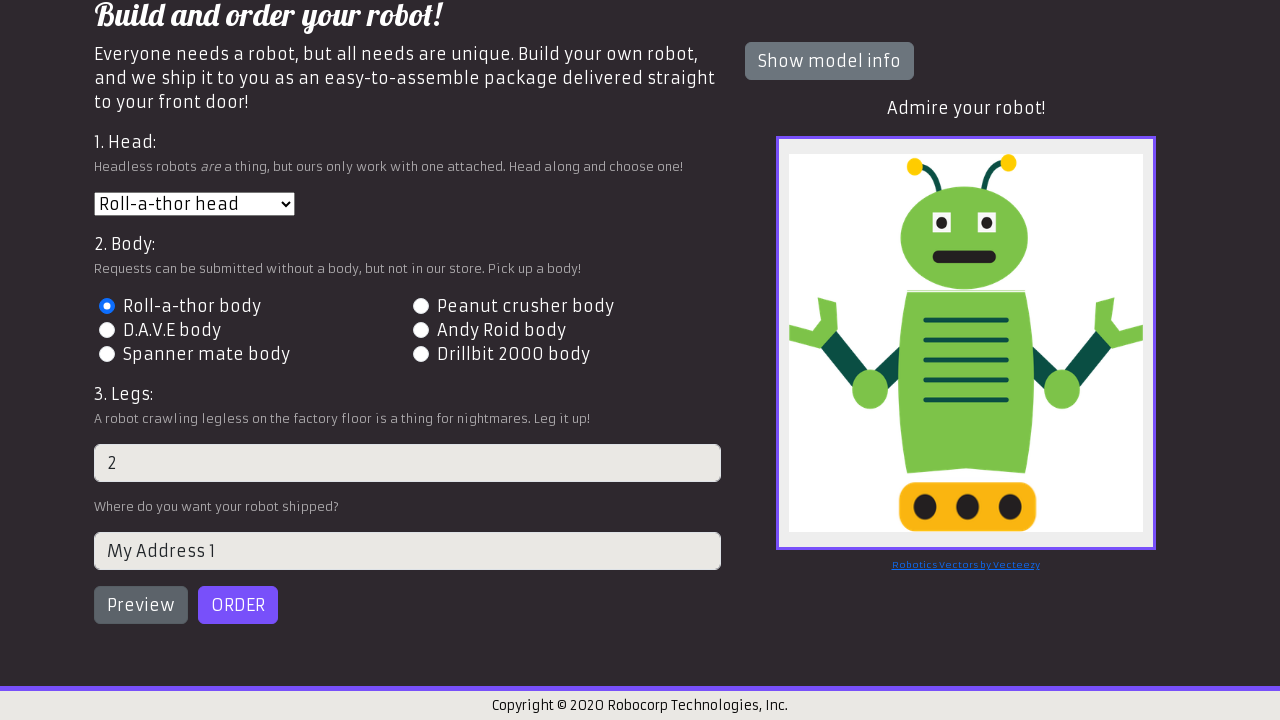

Submitted robot order form
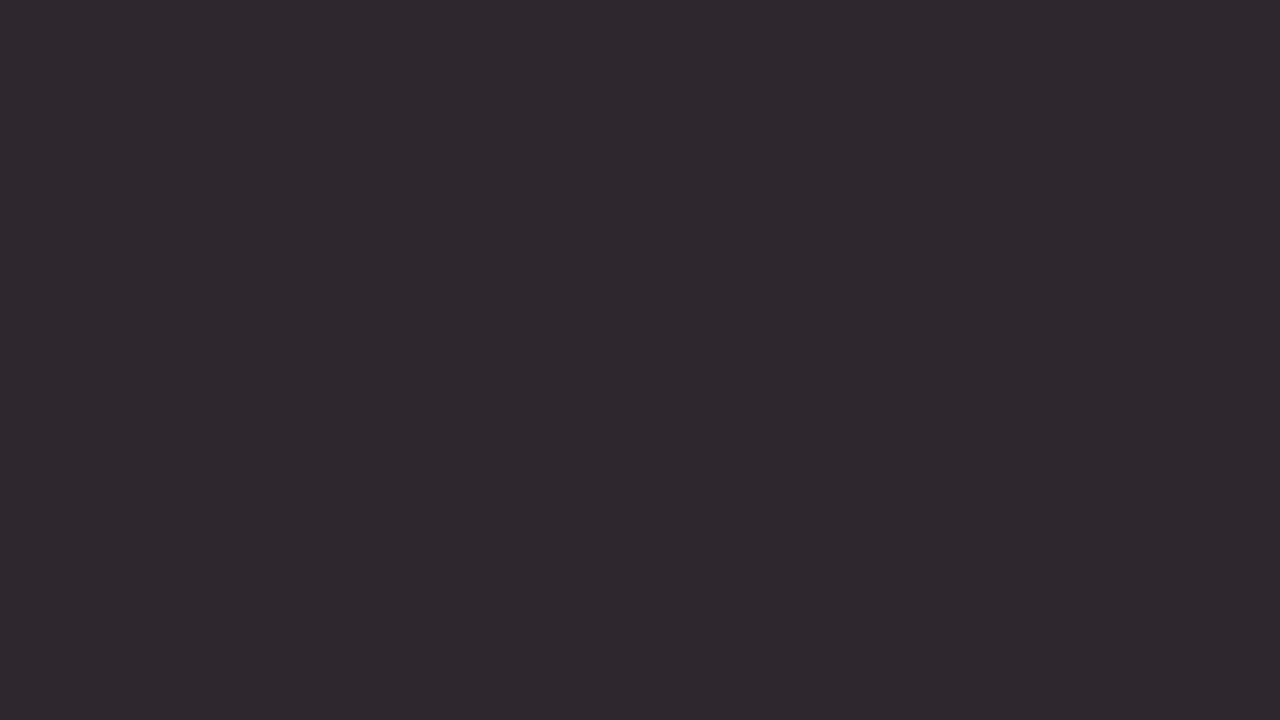

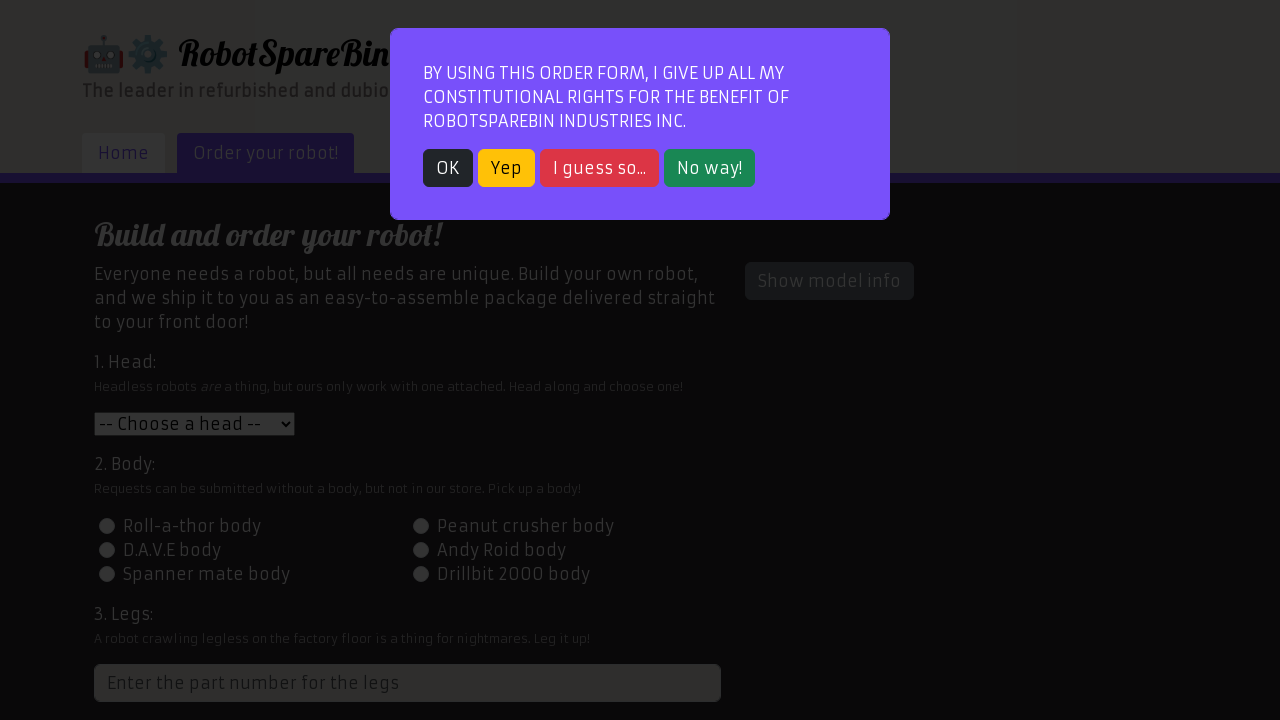